Tests click and right-click functionality on buttons, verifying that appropriate messages appear after each action

Starting URL: https://demoqa.com/buttons

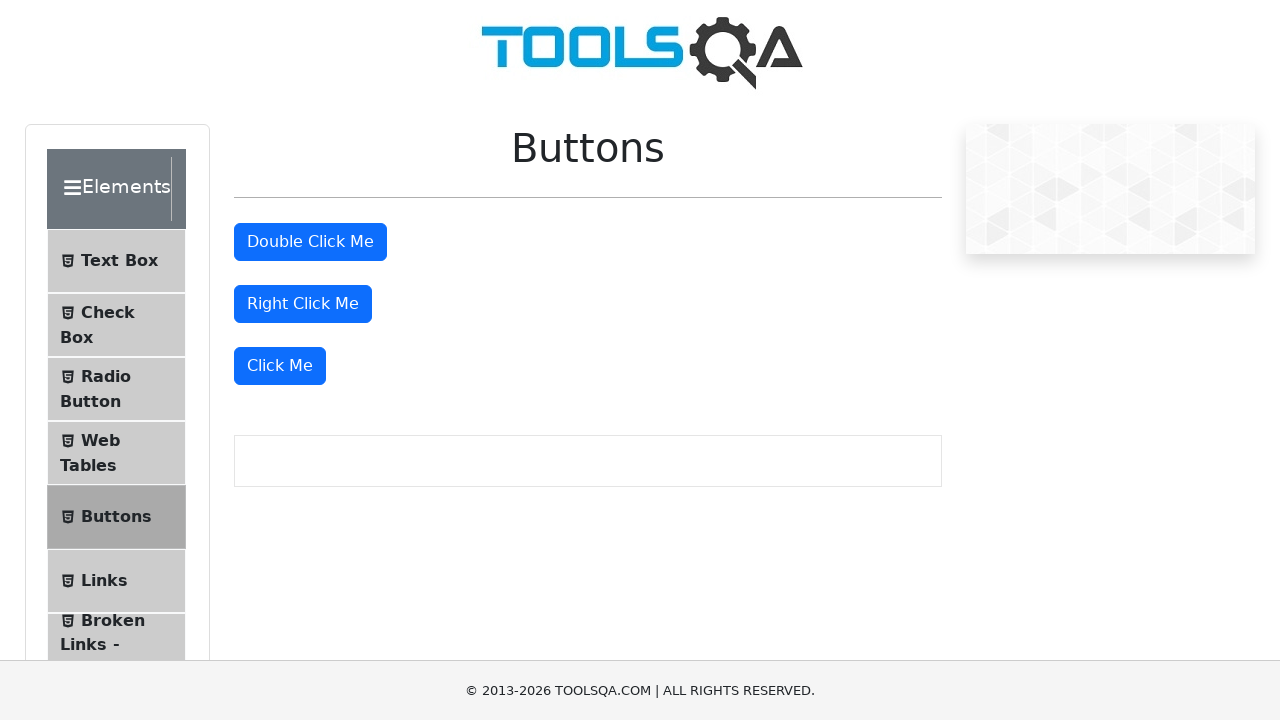

Buttons section loaded and visible
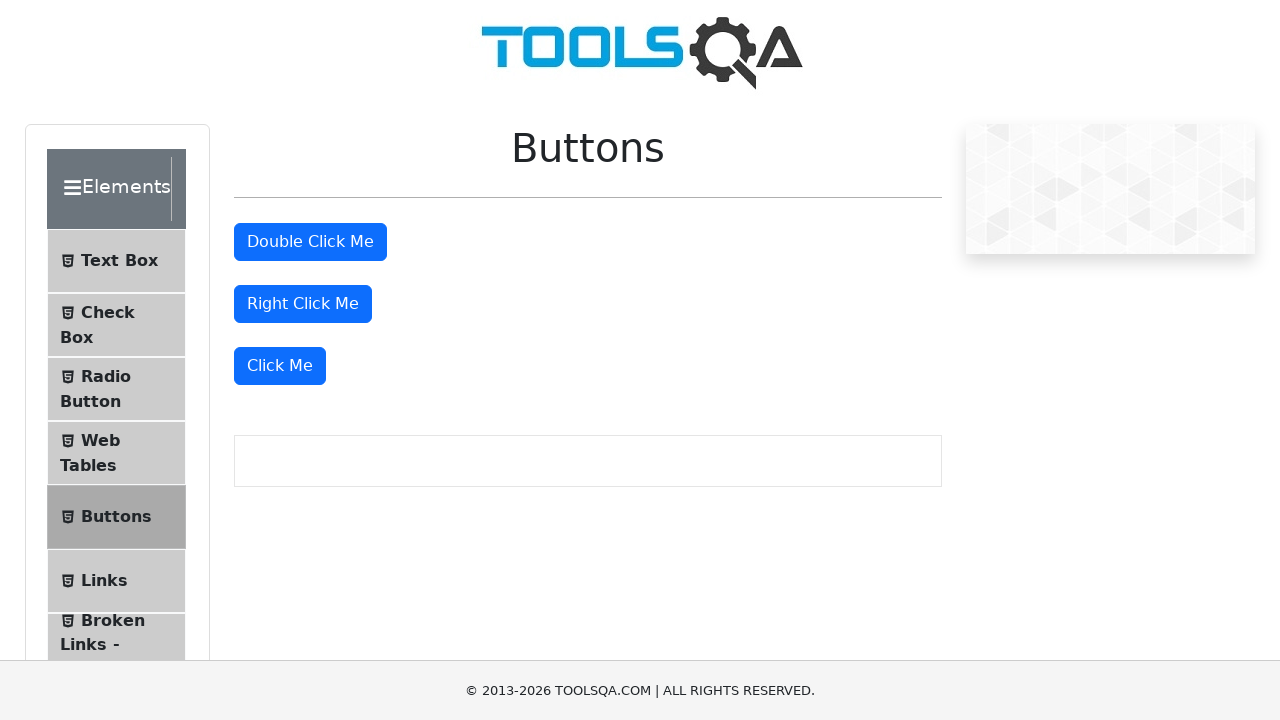

Scrolled page to view buttons
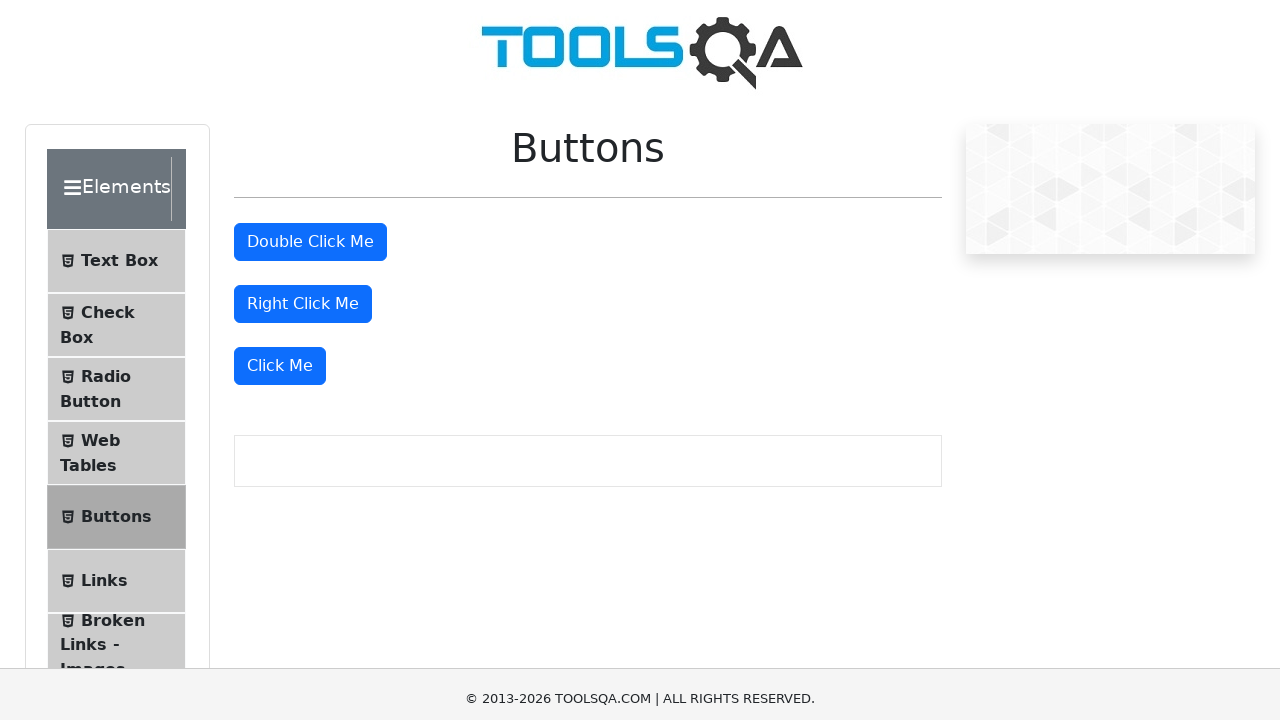

Clicked the 'Click Me' button at (280, 19) on xpath=//button[text()='Click Me']
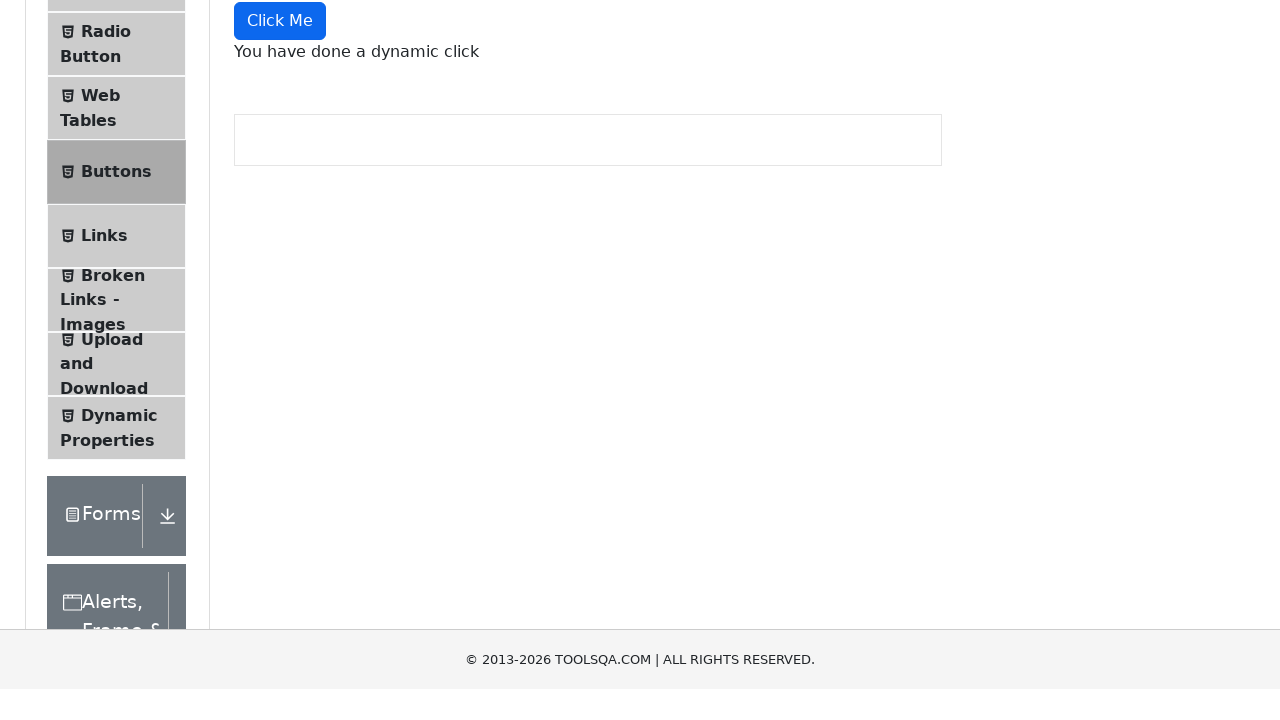

Dynamic click message appeared
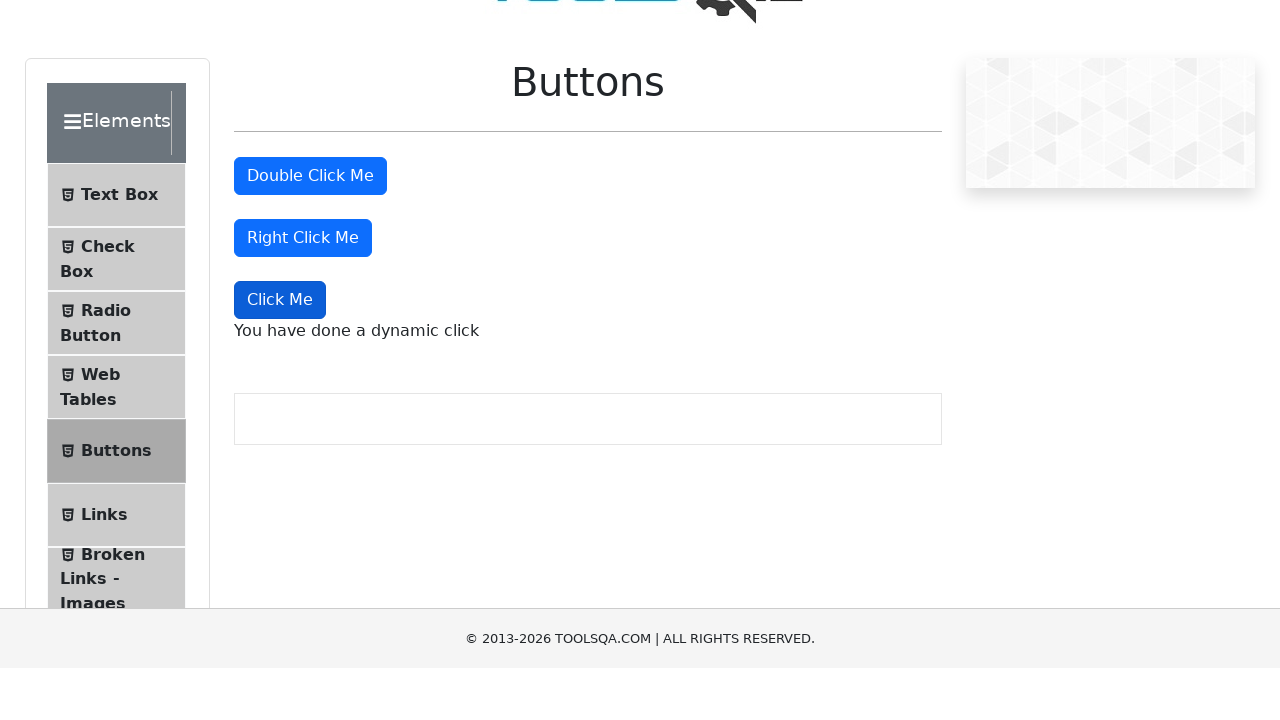

Scrolled page again to view right-click button
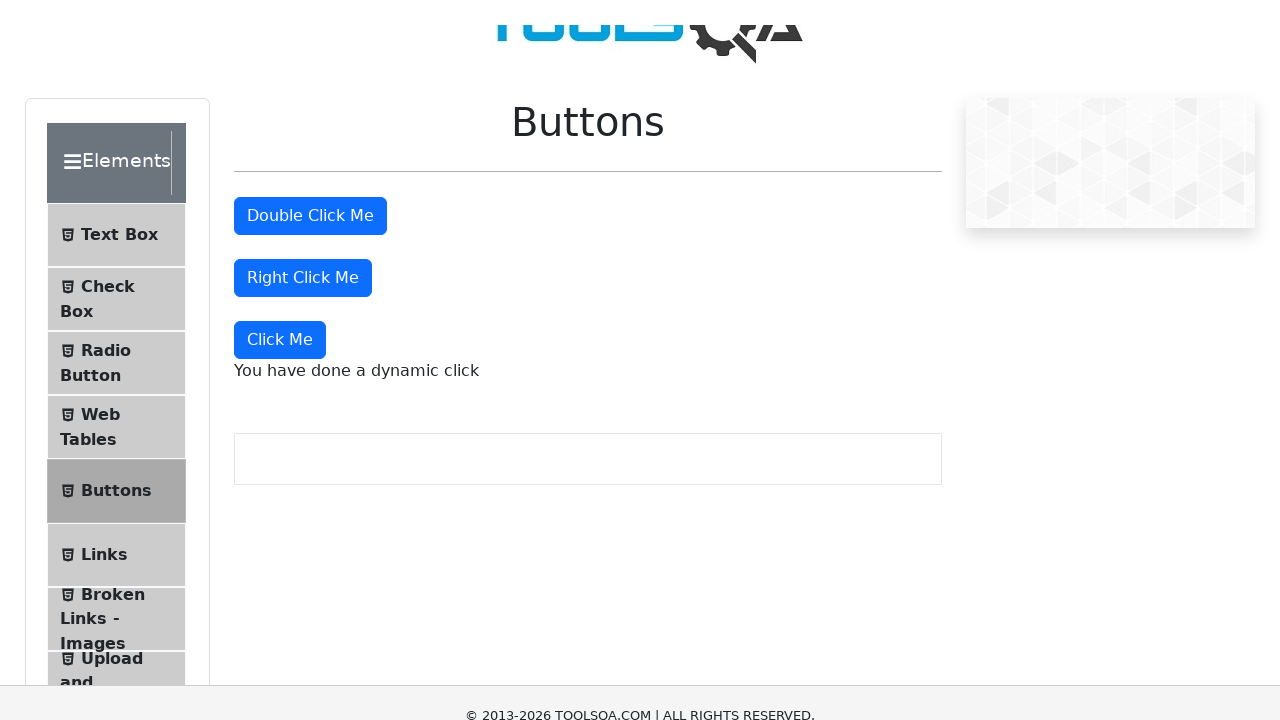

Right-clicked the right-click button at (303, 19) on #rightClickBtn
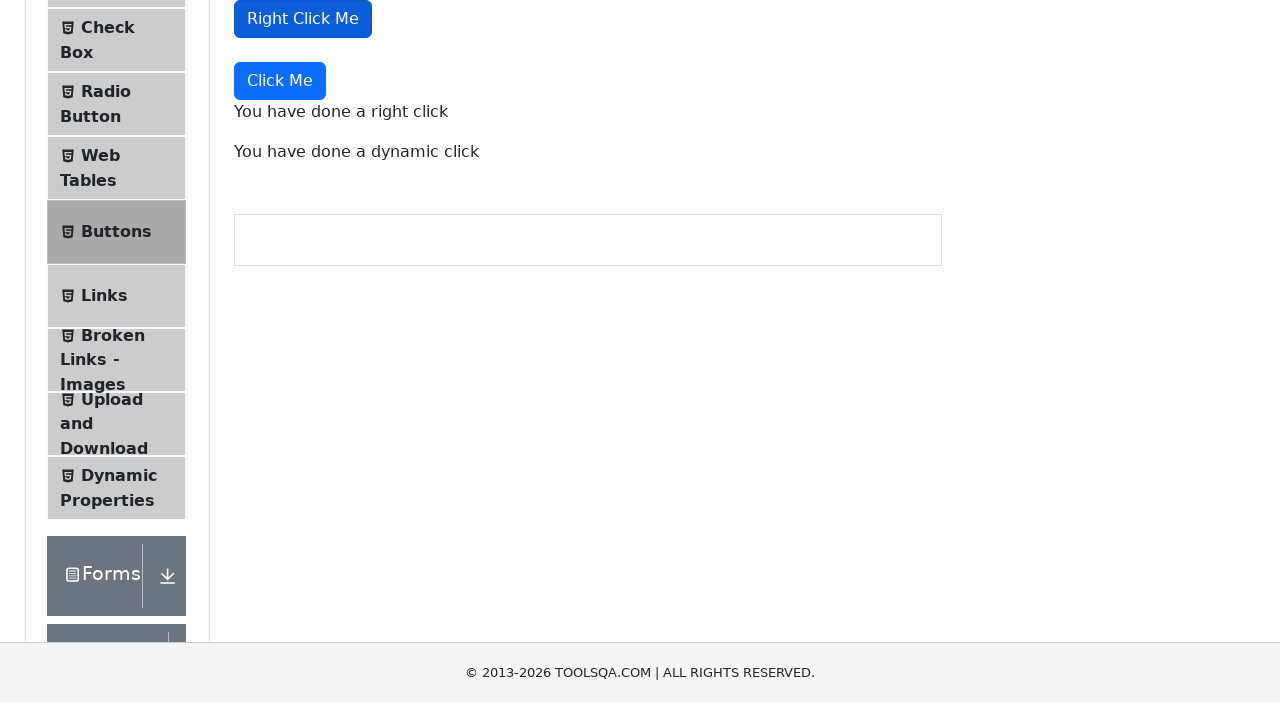

Right-click message appeared
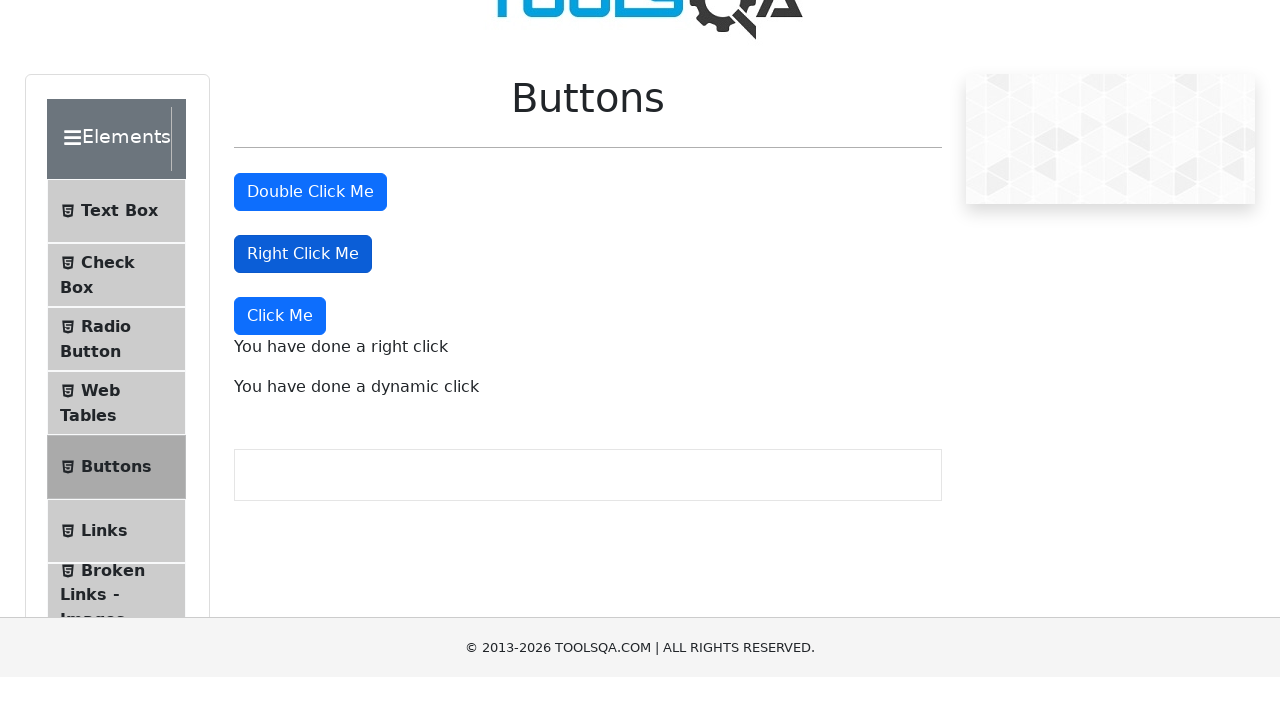

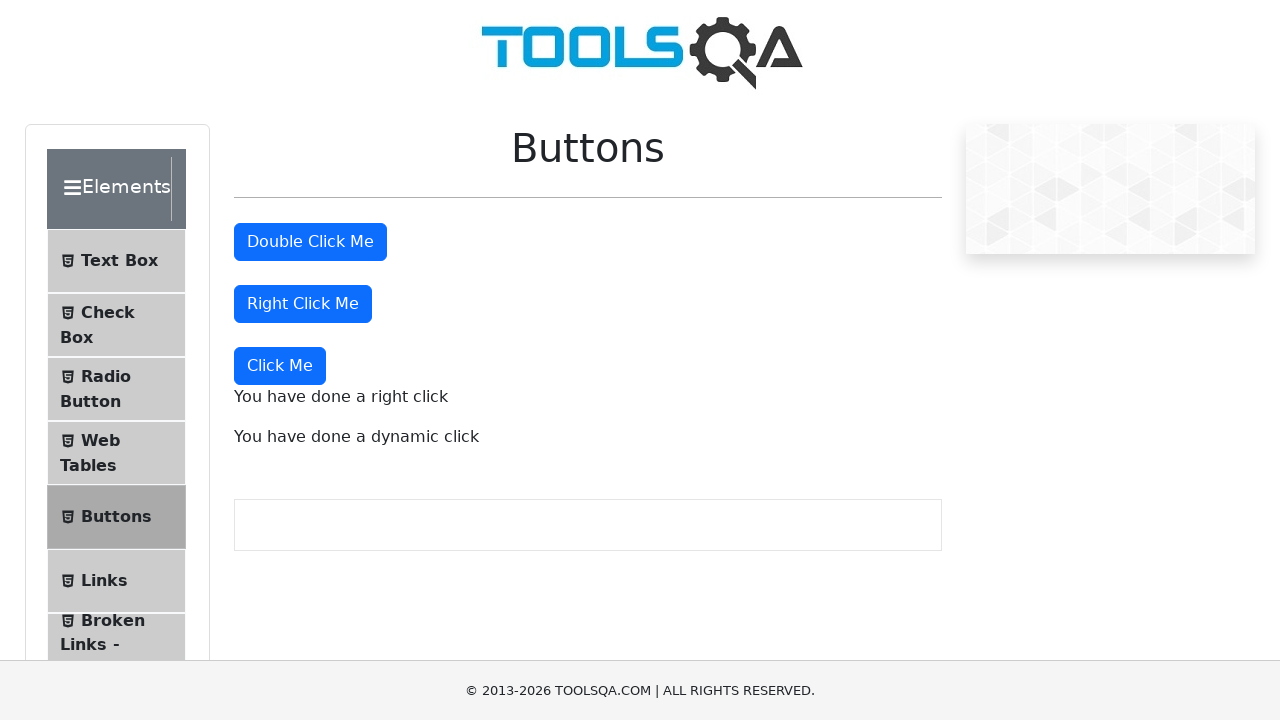